Tests browser window handling by opening a new window message and switching between parent and child windows

Starting URL: https://demoqa.com

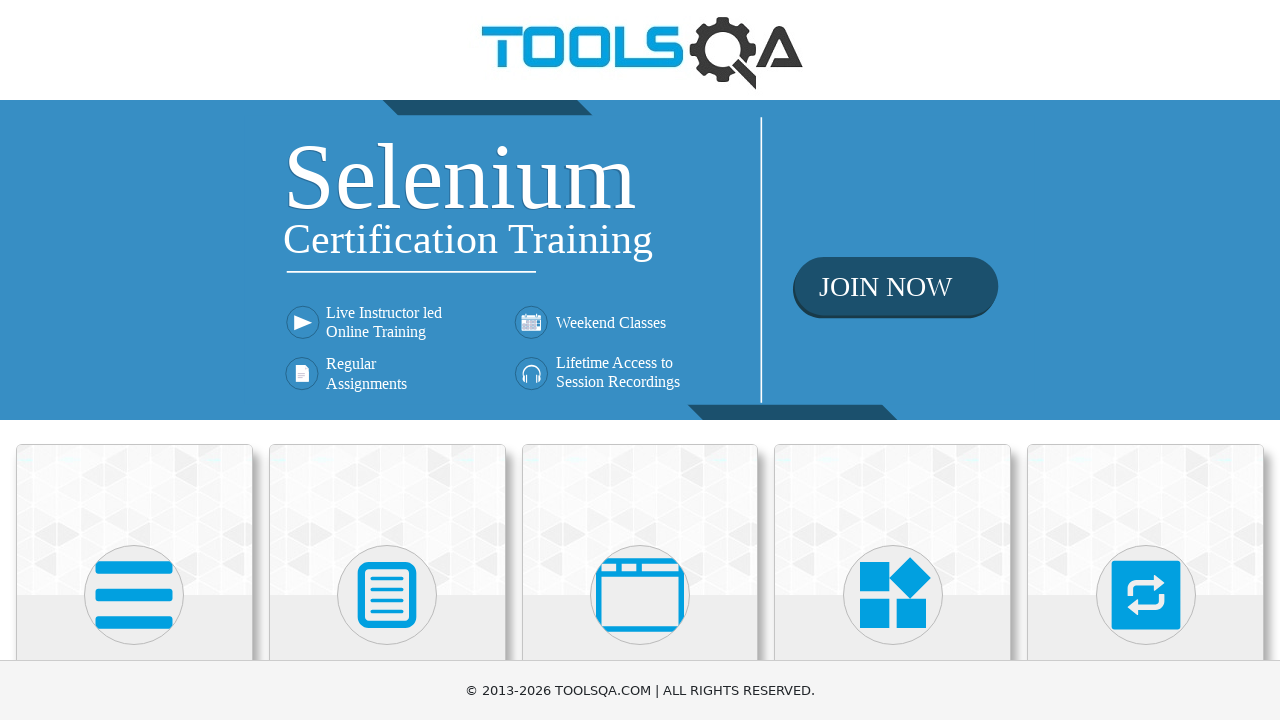

Clicked on Alerts, Frame & Windows section at (640, 360) on xpath=//h5[text()='Alerts, Frame & Windows']
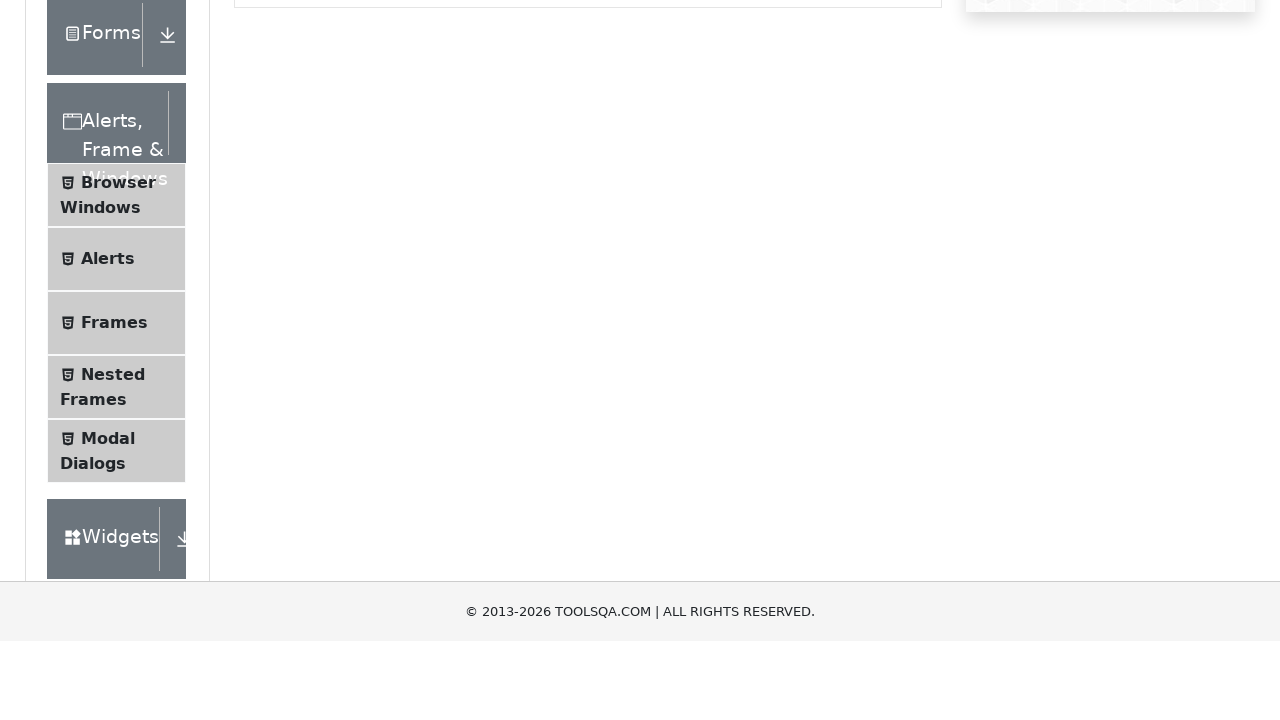

Clicked on Browser Windows menu item at (118, 424) on xpath=//span[text()='Browser Windows']
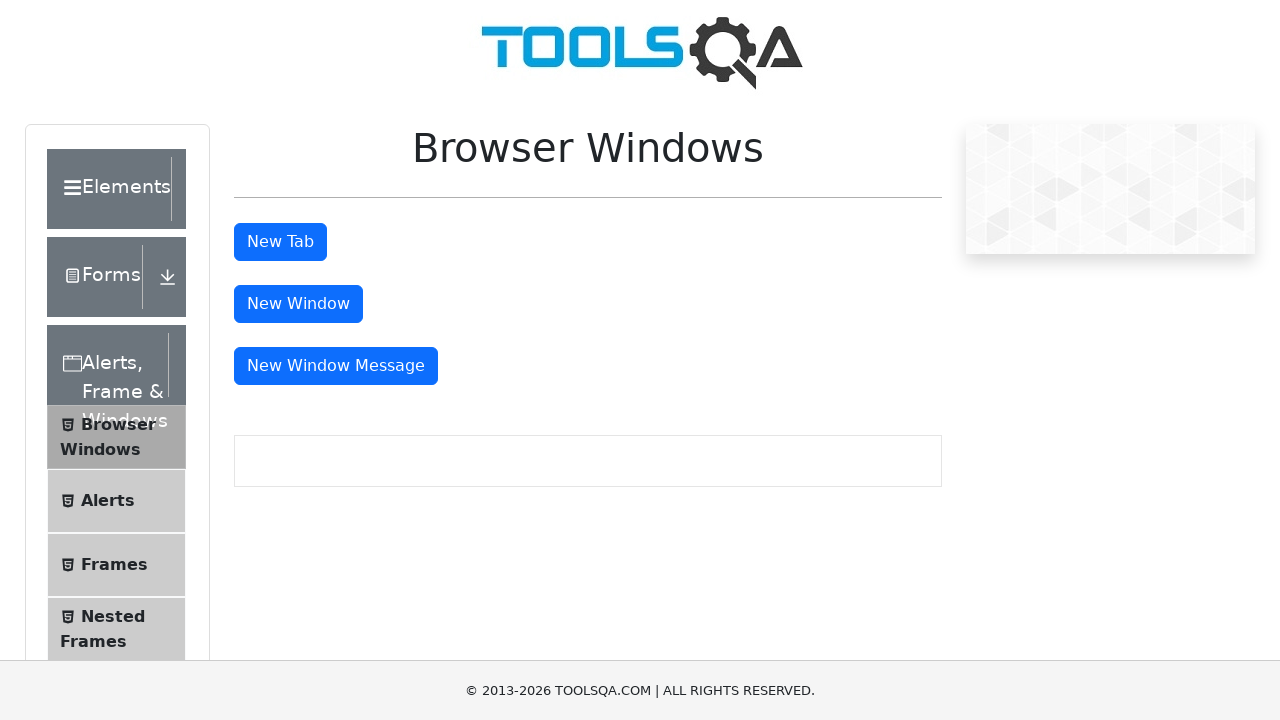

Waited for page to load
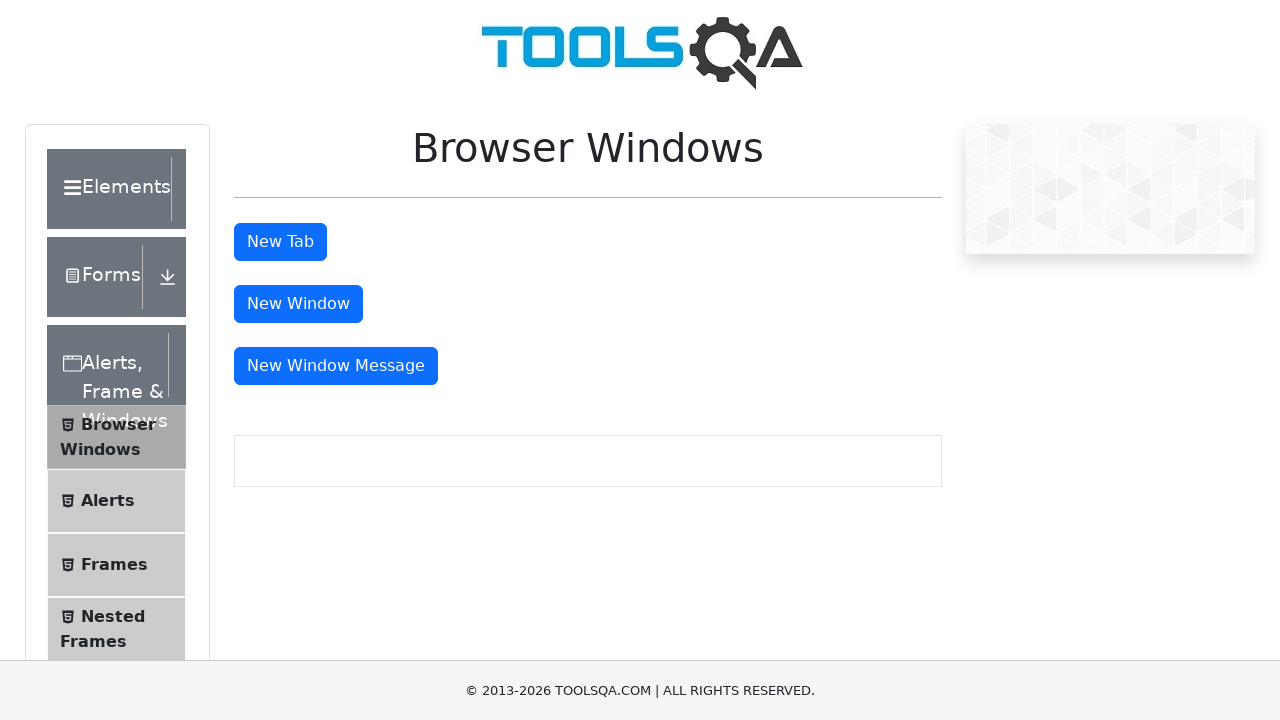

Clicked message window button to open new window at (336, 366) on #messageWindowButton
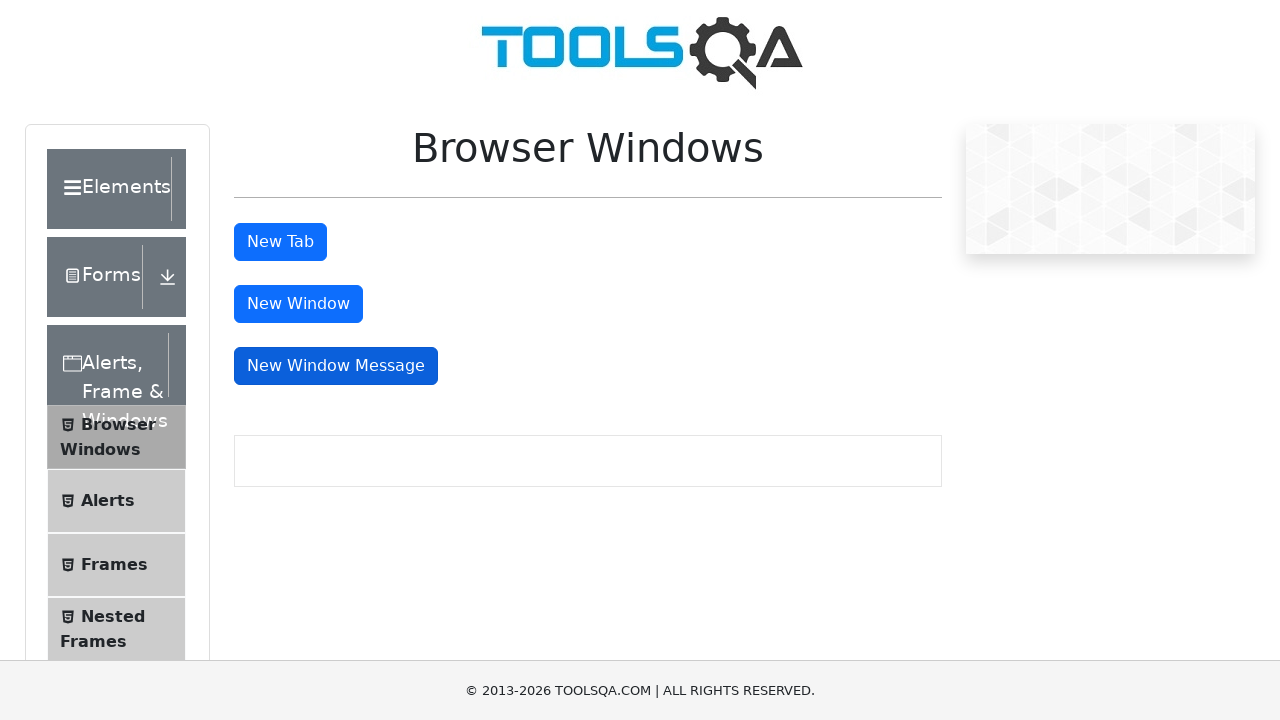

New window opened and captured
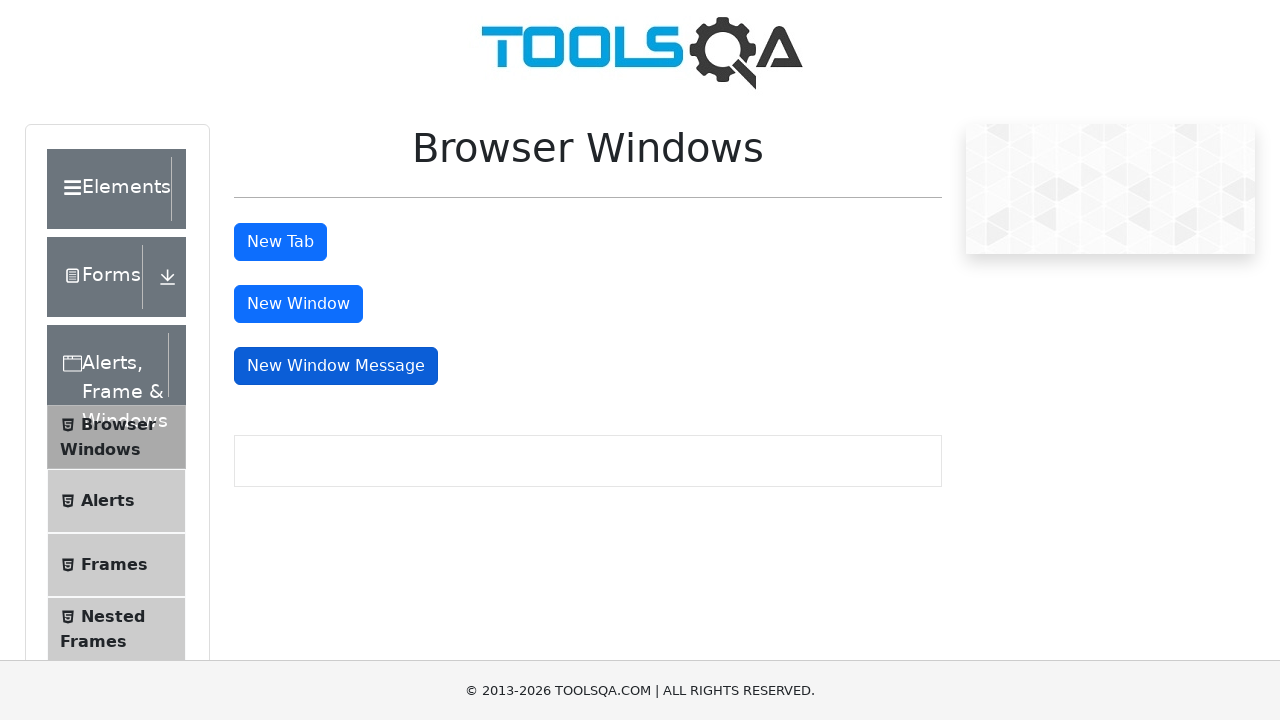

Closed the new window
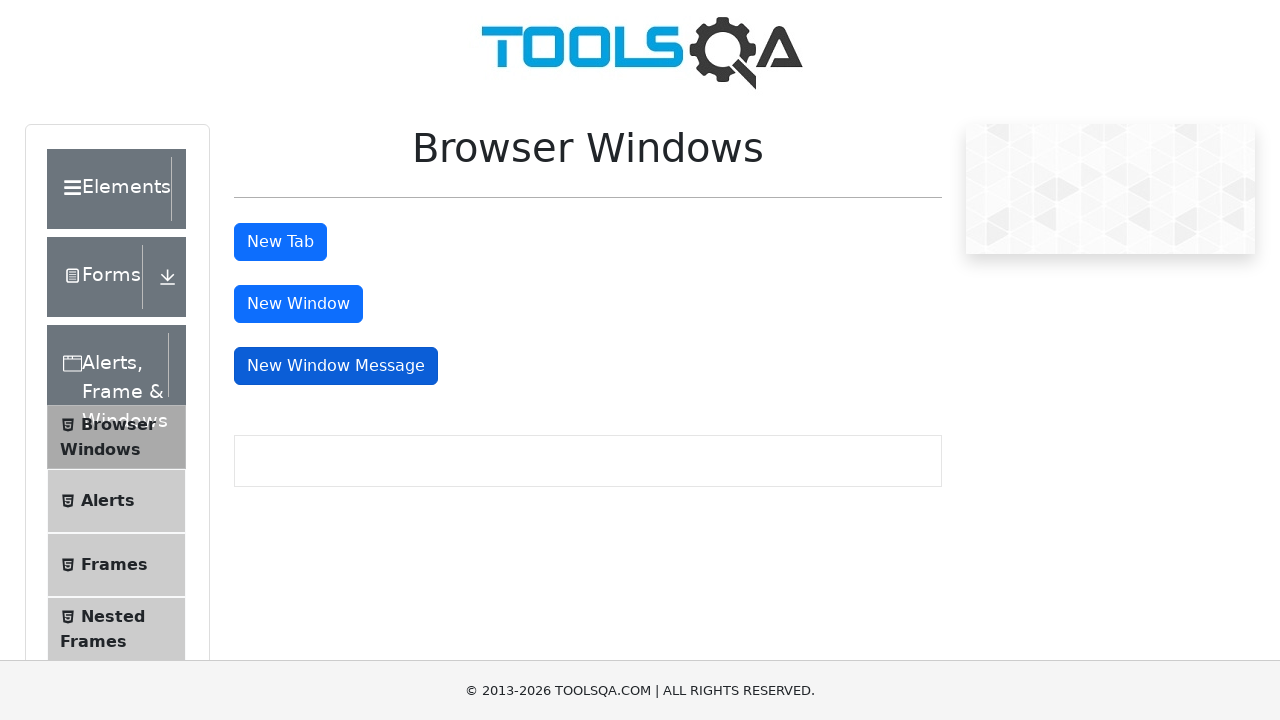

Waited before continuing with original page
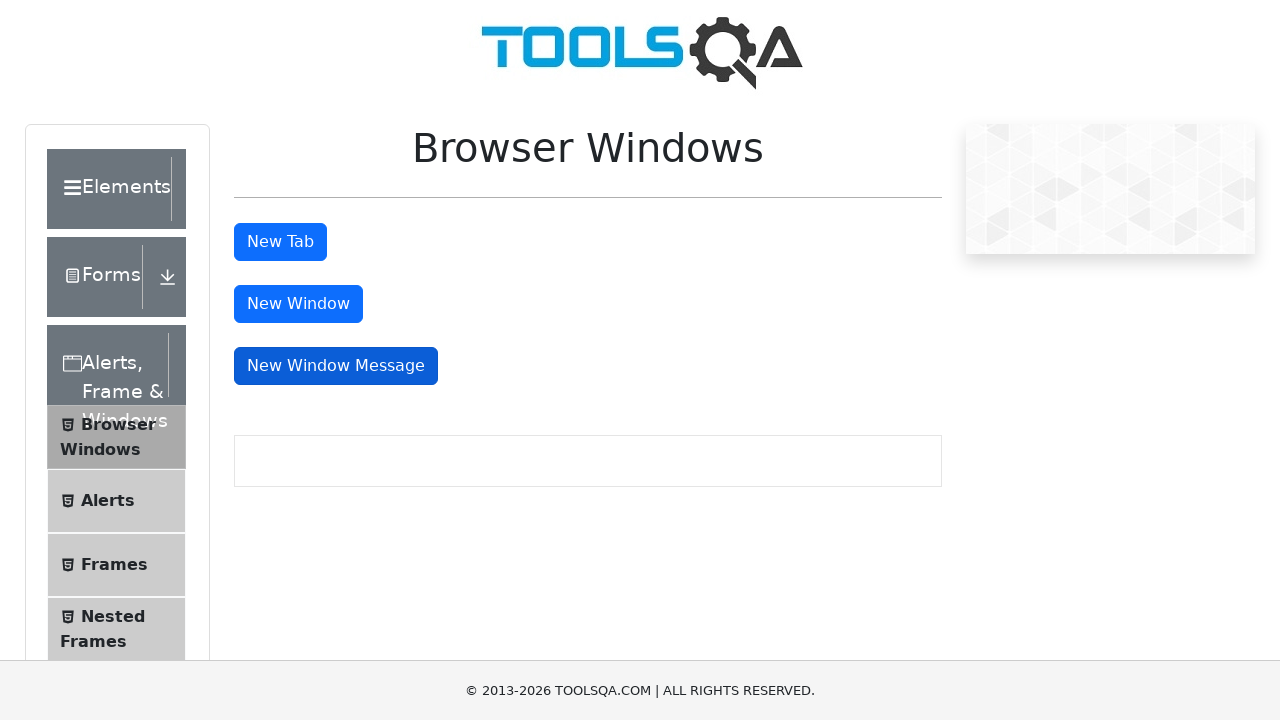

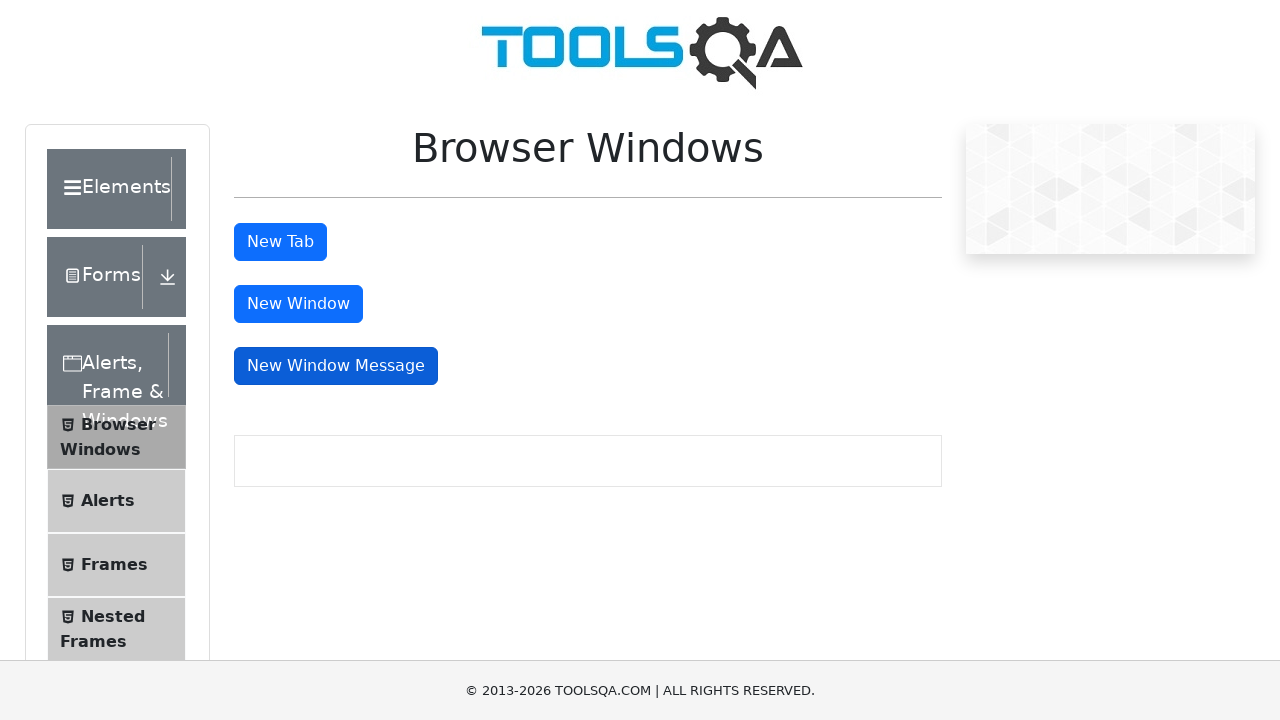